Navigates to an automation practice page and scrolls to the bottom of the page using JavaScript execution

Starting URL: https://rahulshettyacademy.com/AutomationPractice/

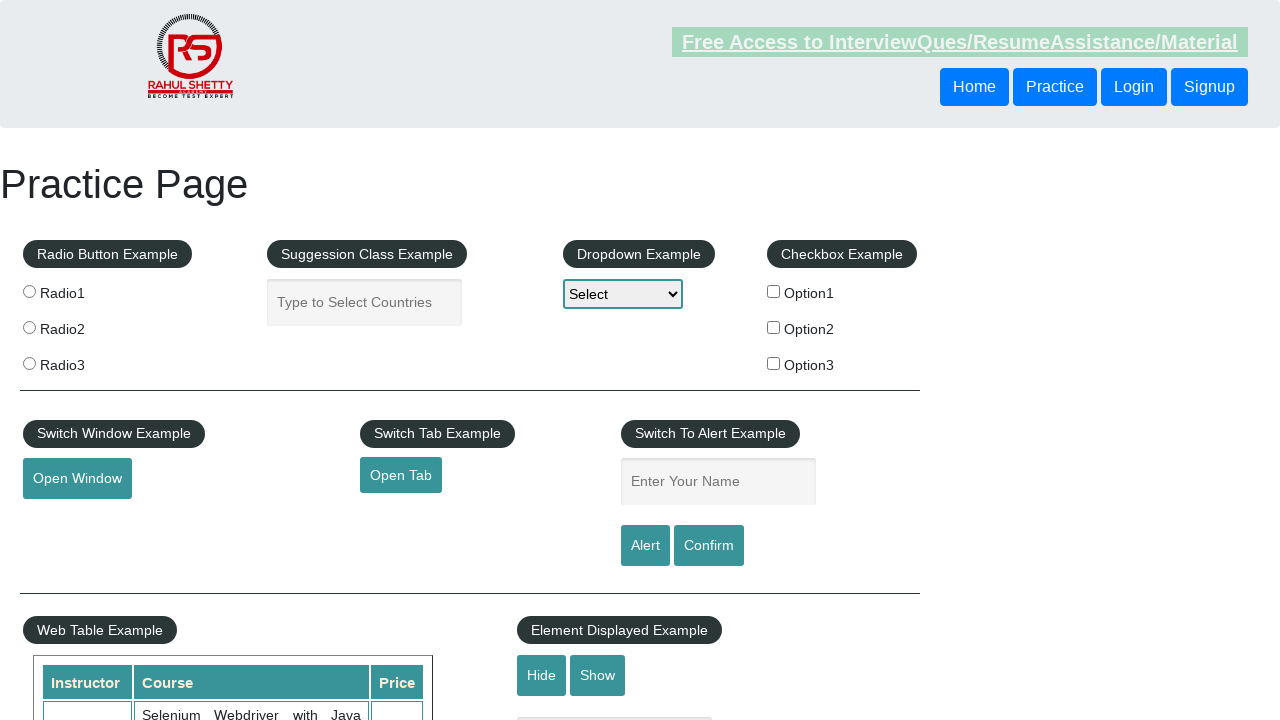

Navigated to automation practice page
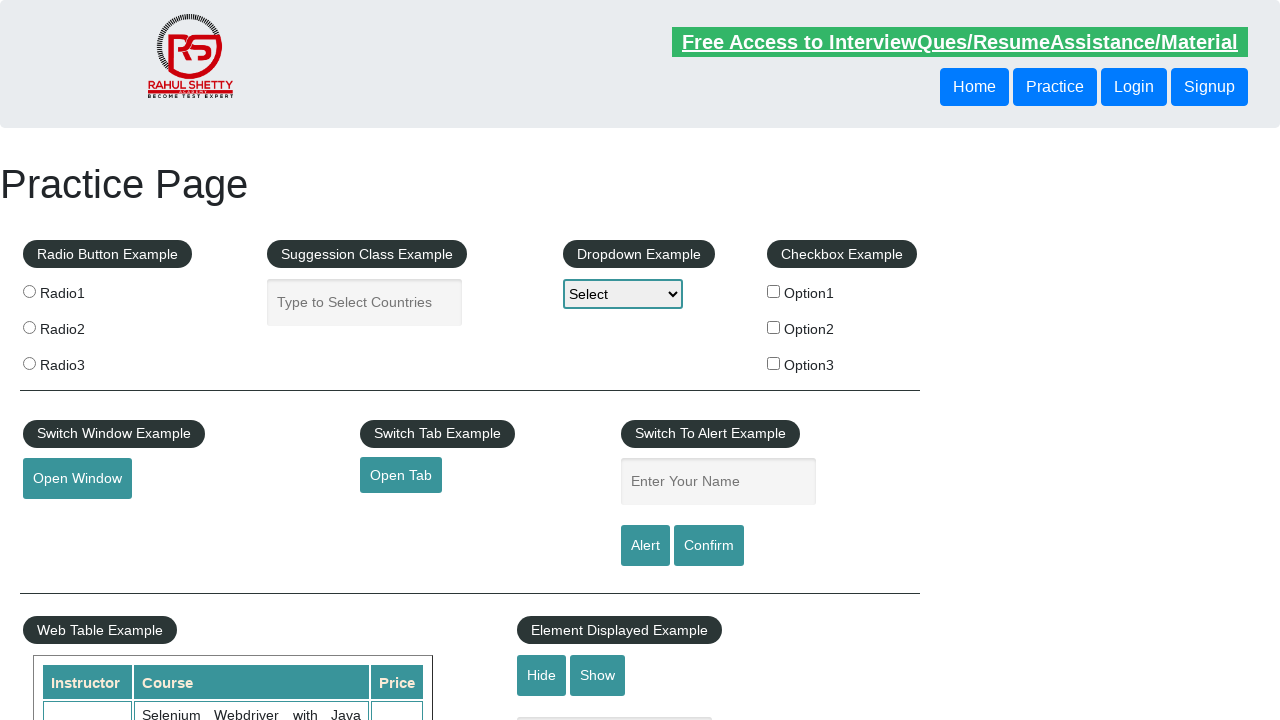

Scrolled to bottom of page using JavaScript
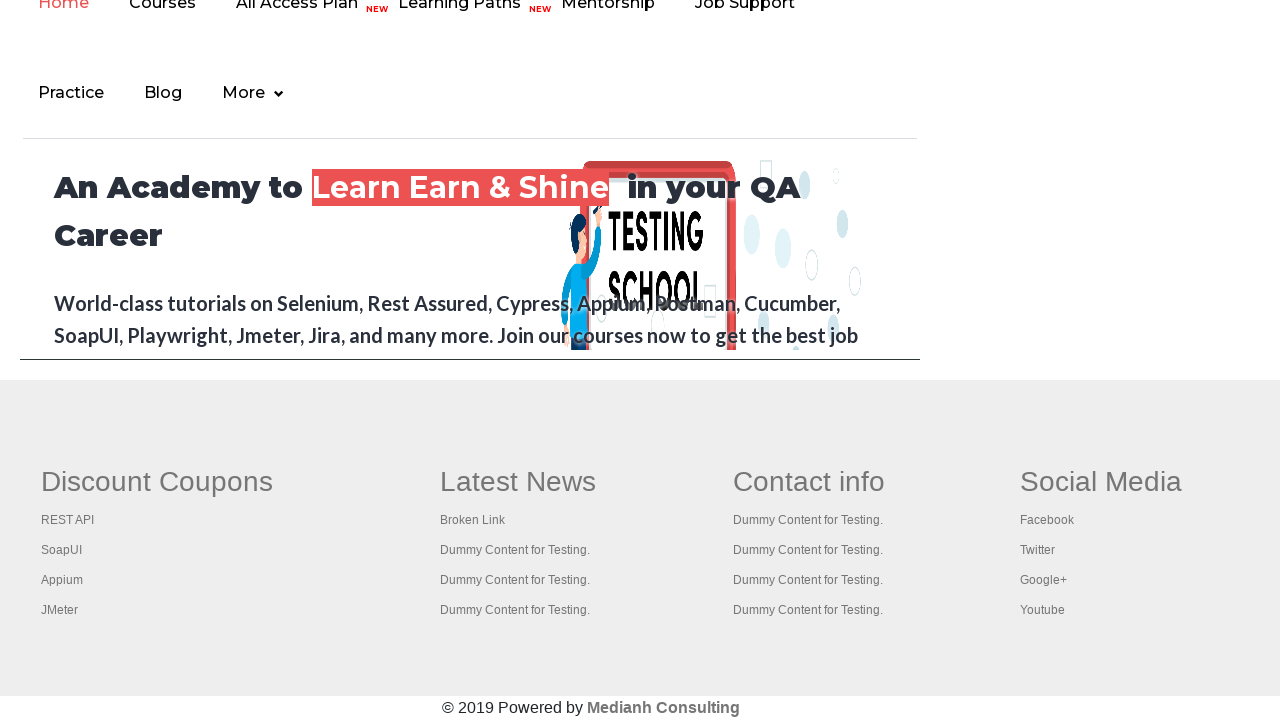

Waited for scroll animation to complete
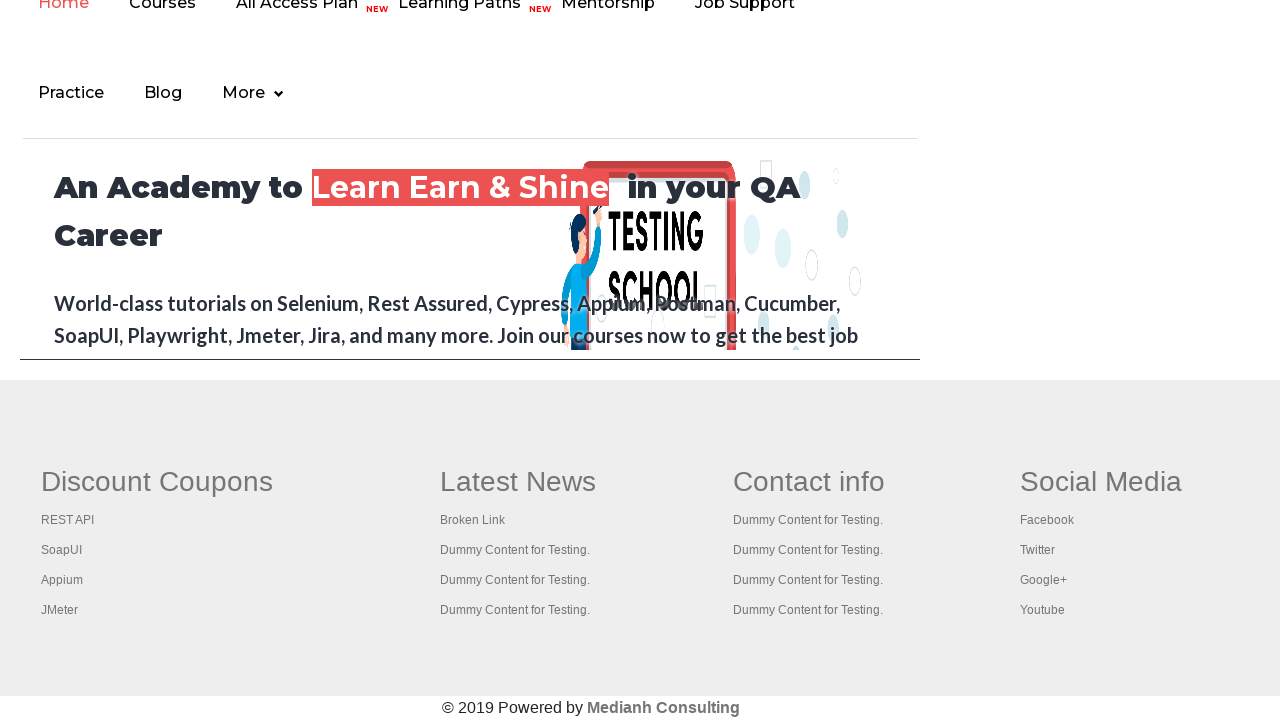

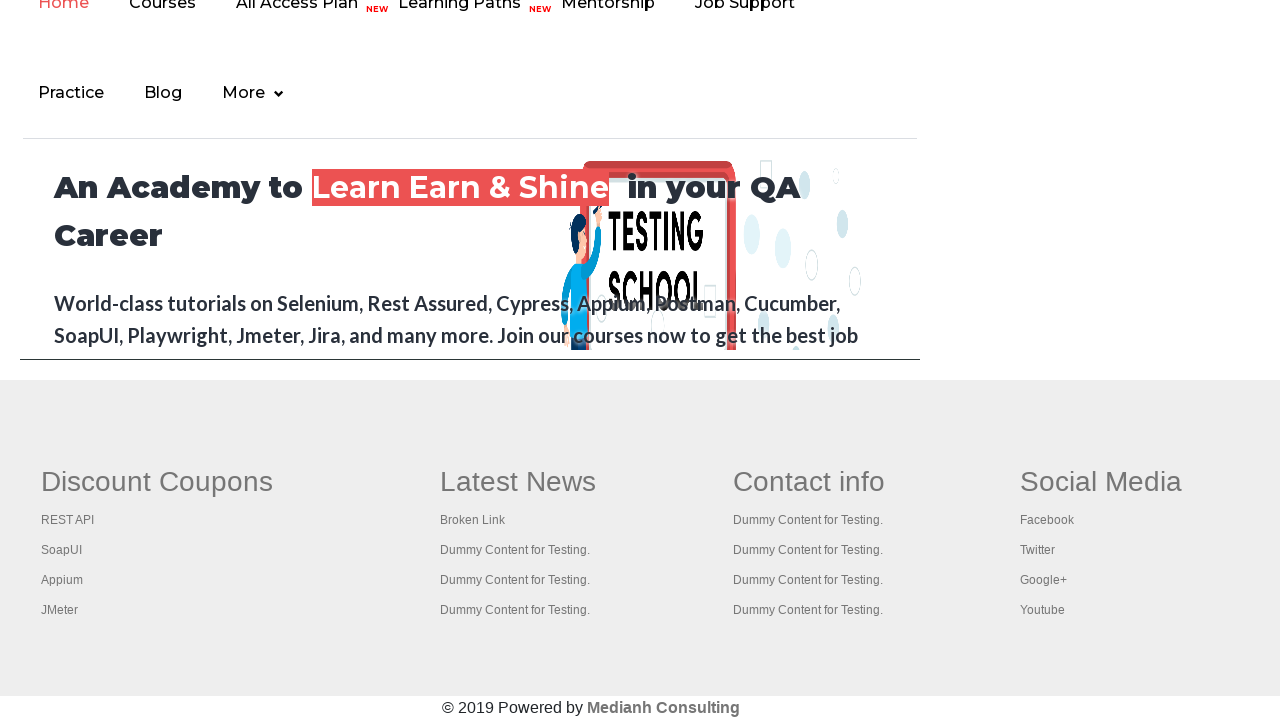